Tests alert handling functionality by navigating to the alerts demo page, clicking on the prompt alert option, entering text into the prompt, and accepting it

Starting URL: https://demo.automationtesting.in/Alerts.html

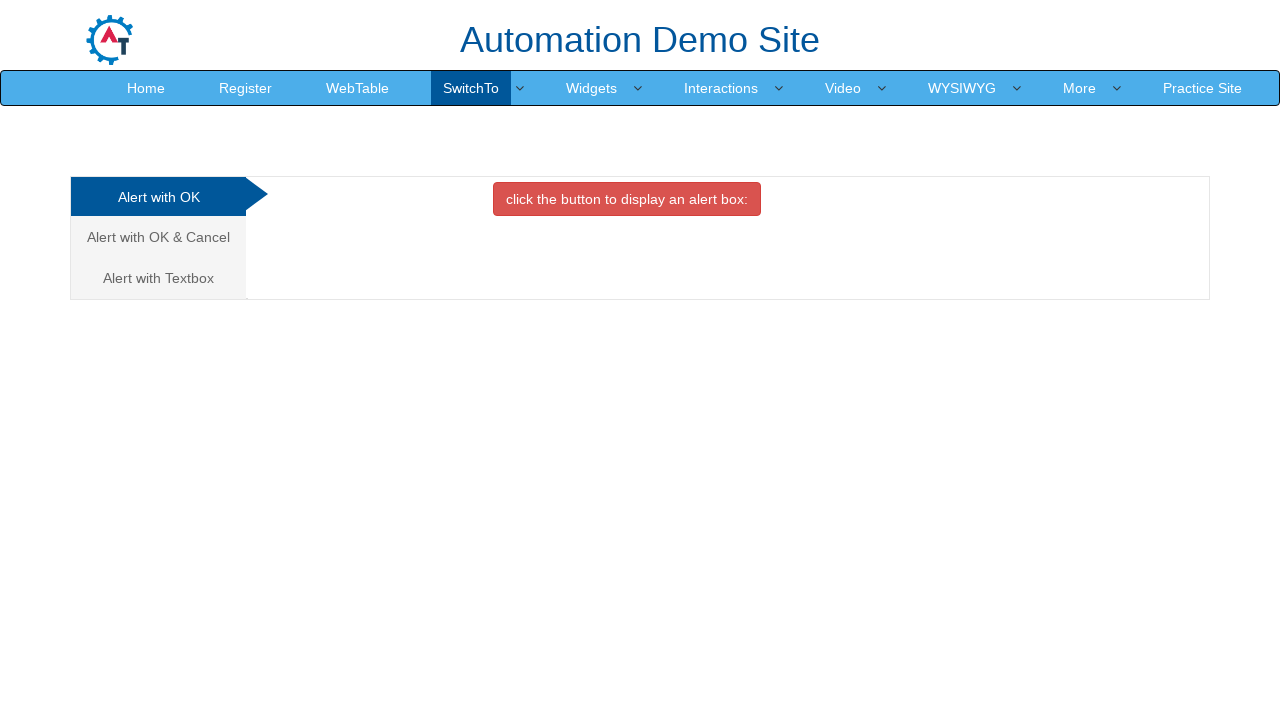

Clicked on 'Alert with Textbox' tab at (158, 278) on xpath=//a[text()='Alert with Textbox ']
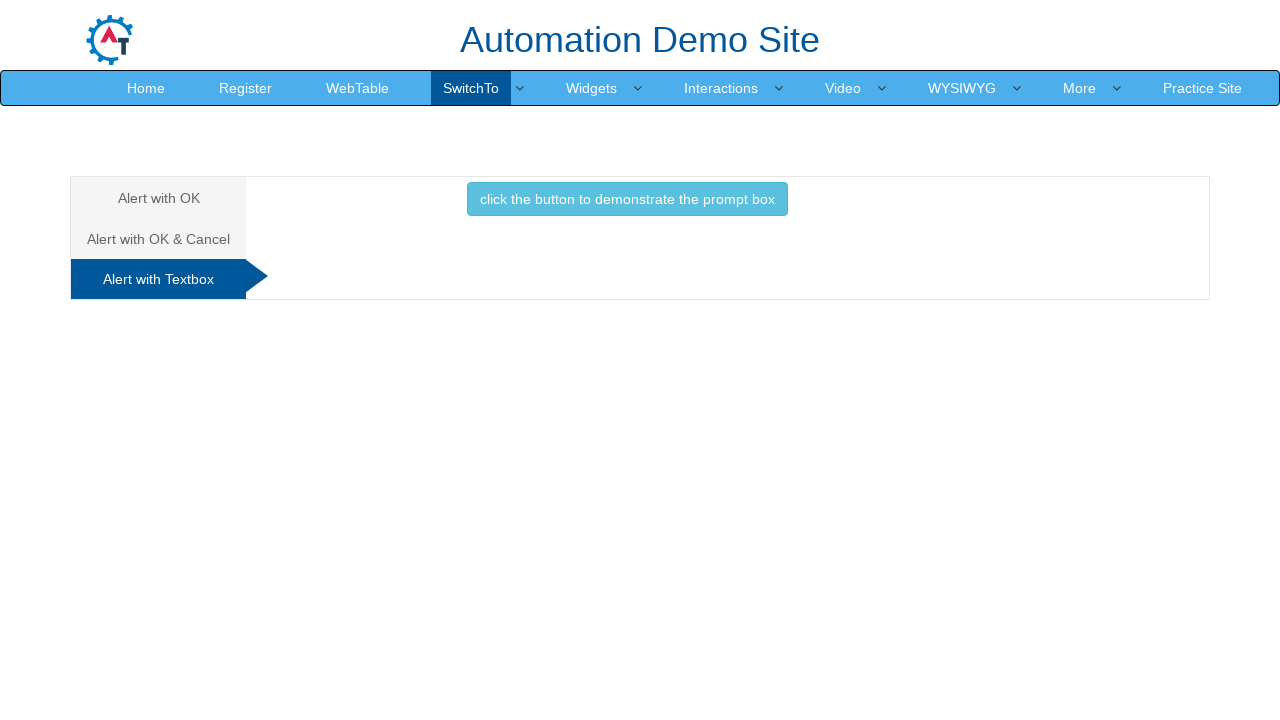

Clicked button to trigger prompt alert at (627, 199) on xpath=//button[@class='btn btn-info']
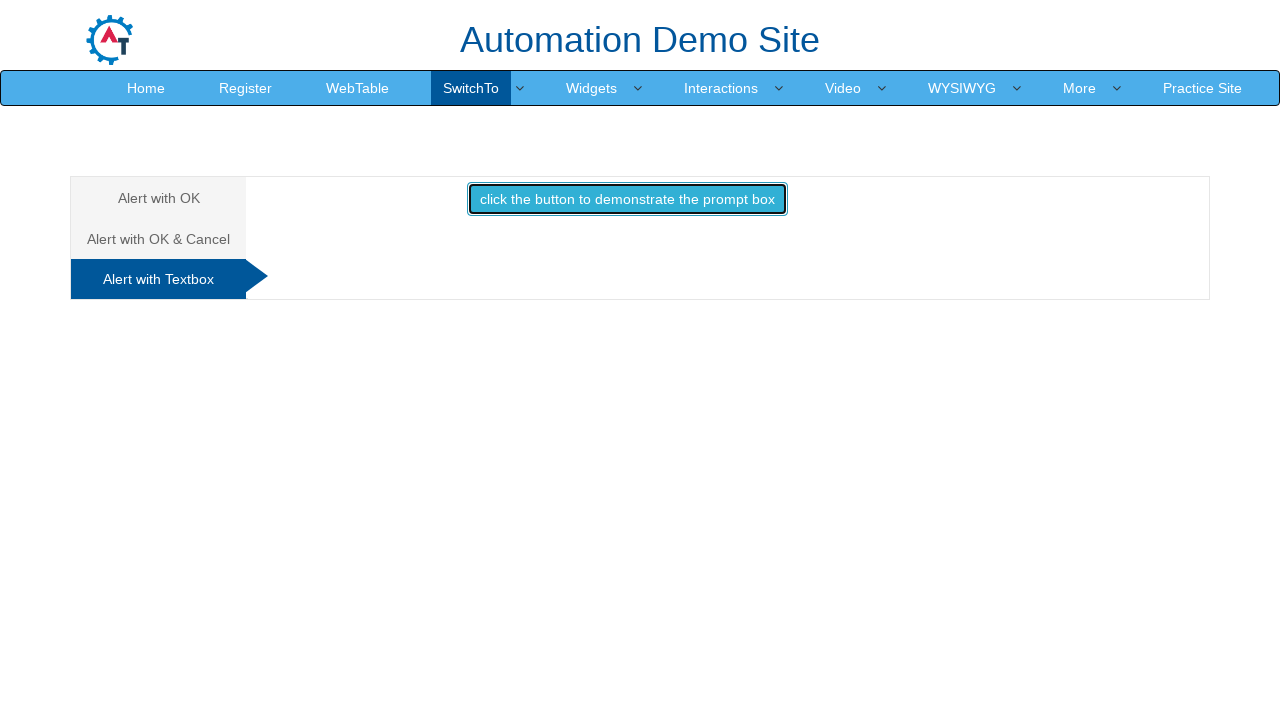

Set up dialog handler to accept prompt with text 'ram'
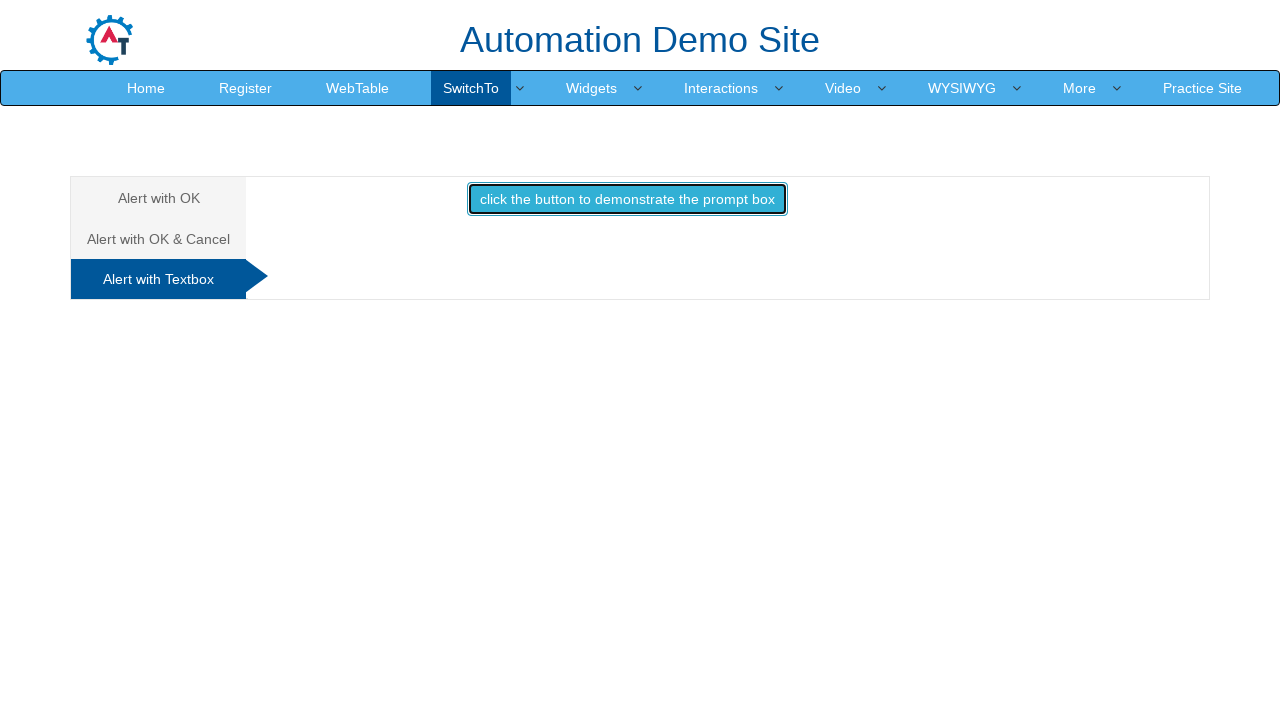

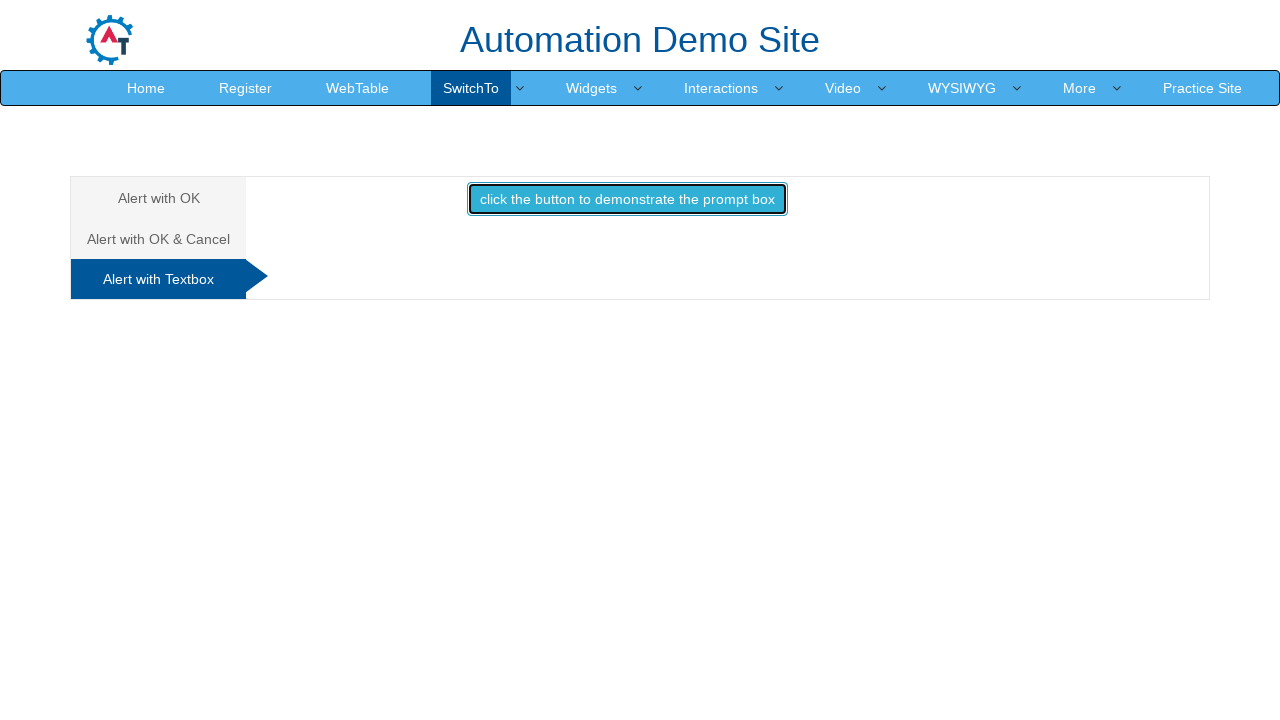